Tests drag and drop functionality within an iframe by dragging an element and dropping it onto a target

Starting URL: https://jqueryui.com/droppable/

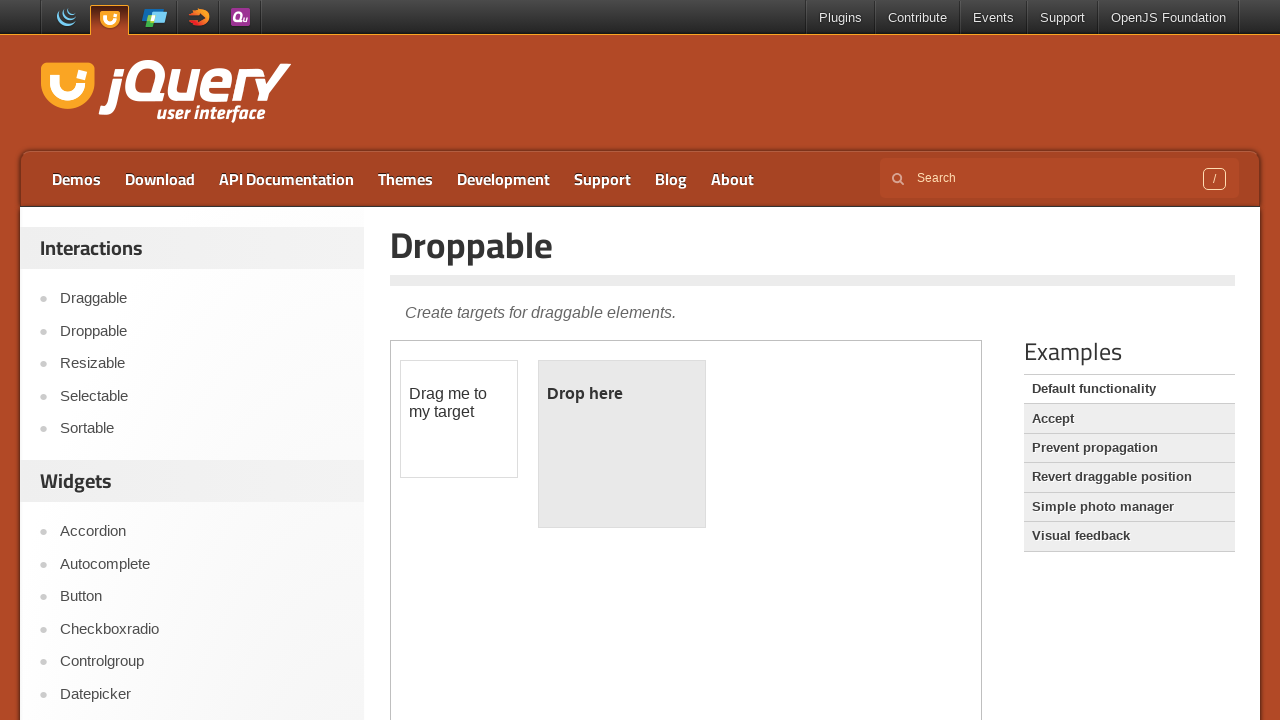

Located the demo iframe containing drag and drop elements
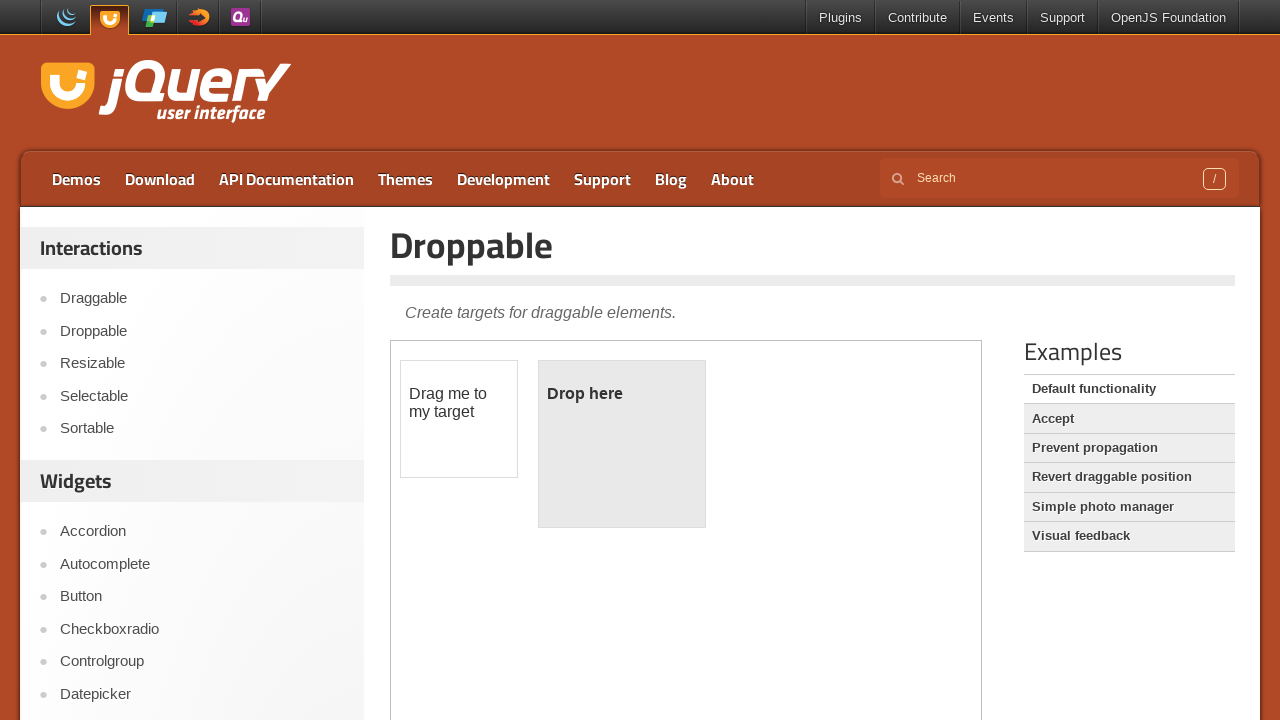

Dragged the draggable element and dropped it onto the droppable target at (622, 444)
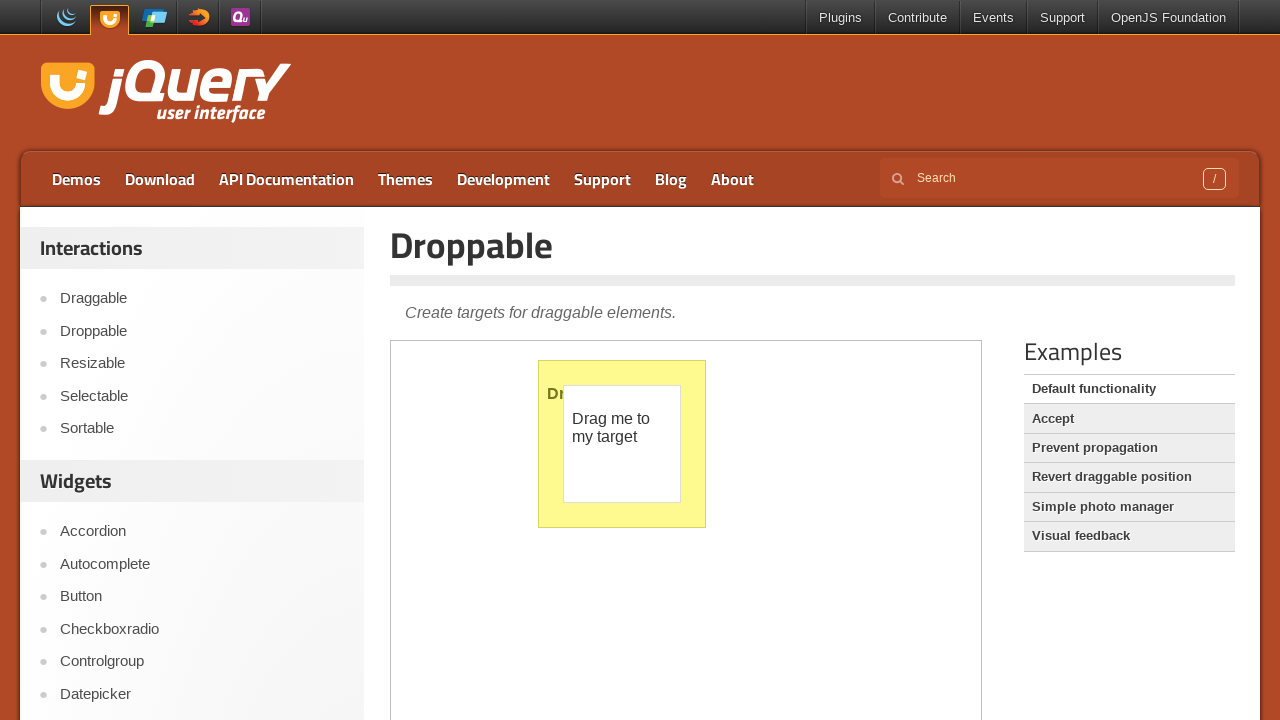

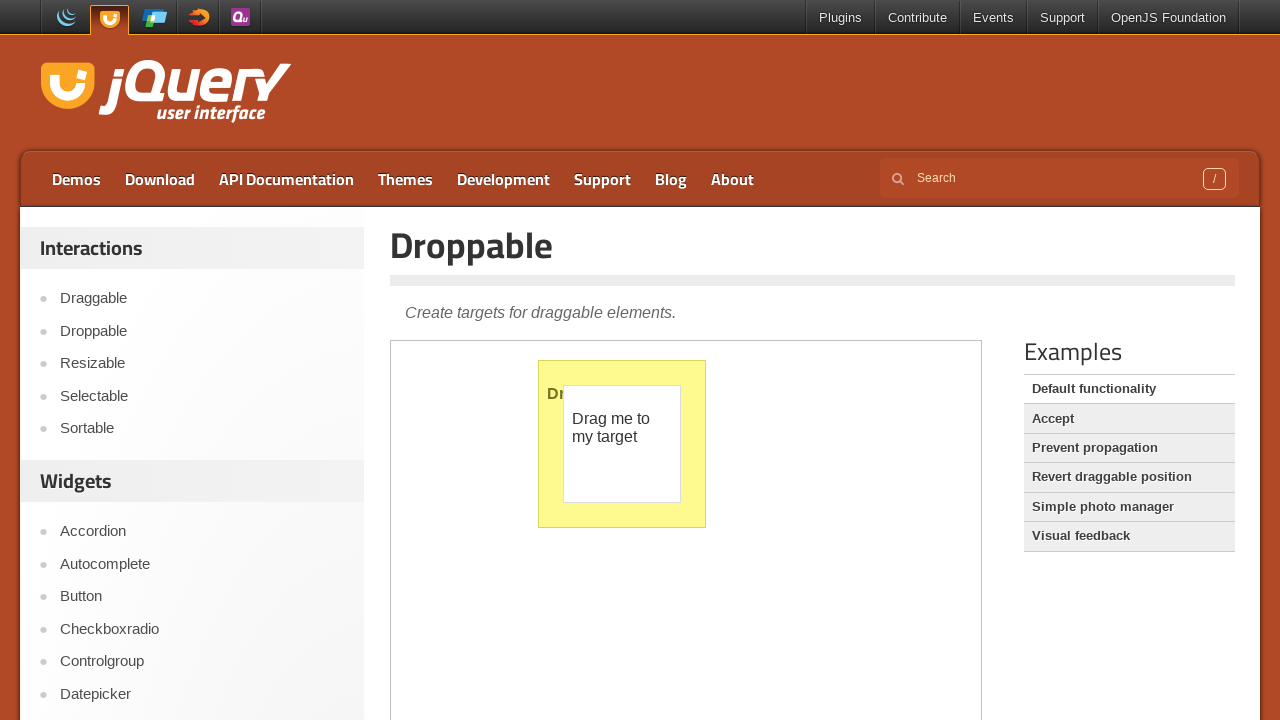